Tests that floating menu remains visible after scrolling using the Page Down key

Starting URL: https://the-internet.herokuapp.com/floating_menu

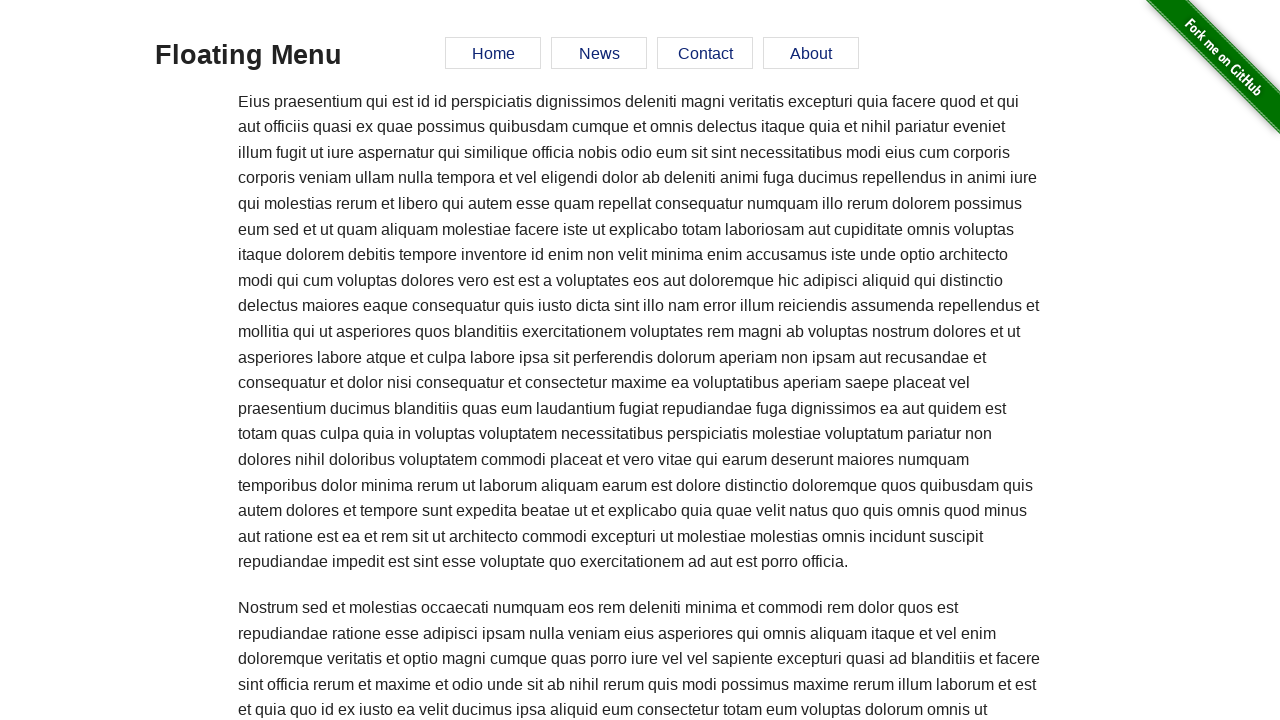

Focused on body element on body
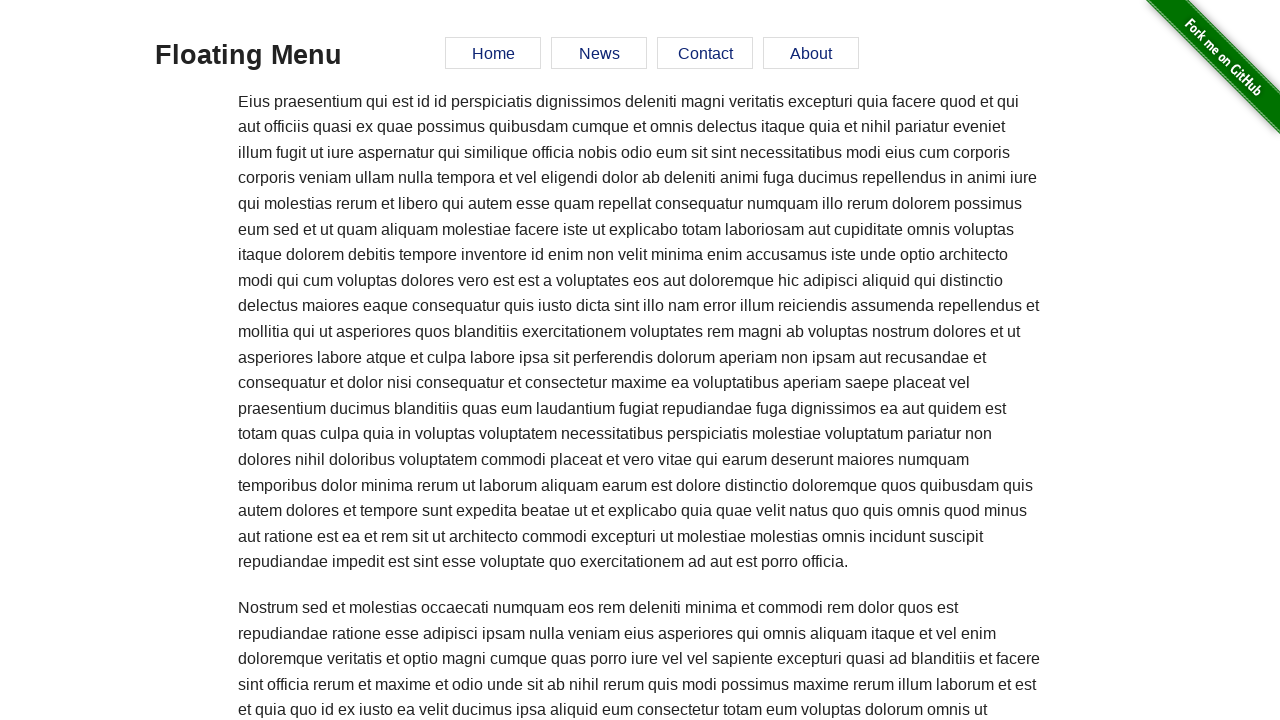

Pressed Page Down key to scroll on body
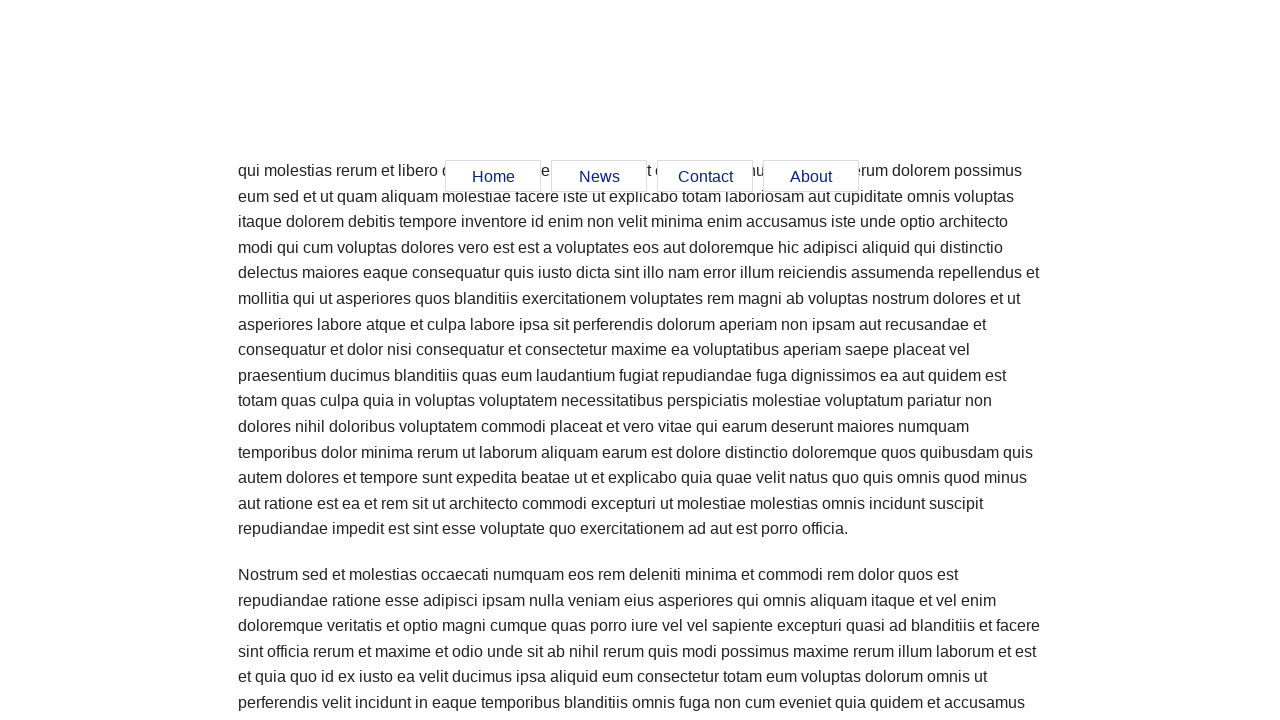

Verified Home link is visible after scrolling
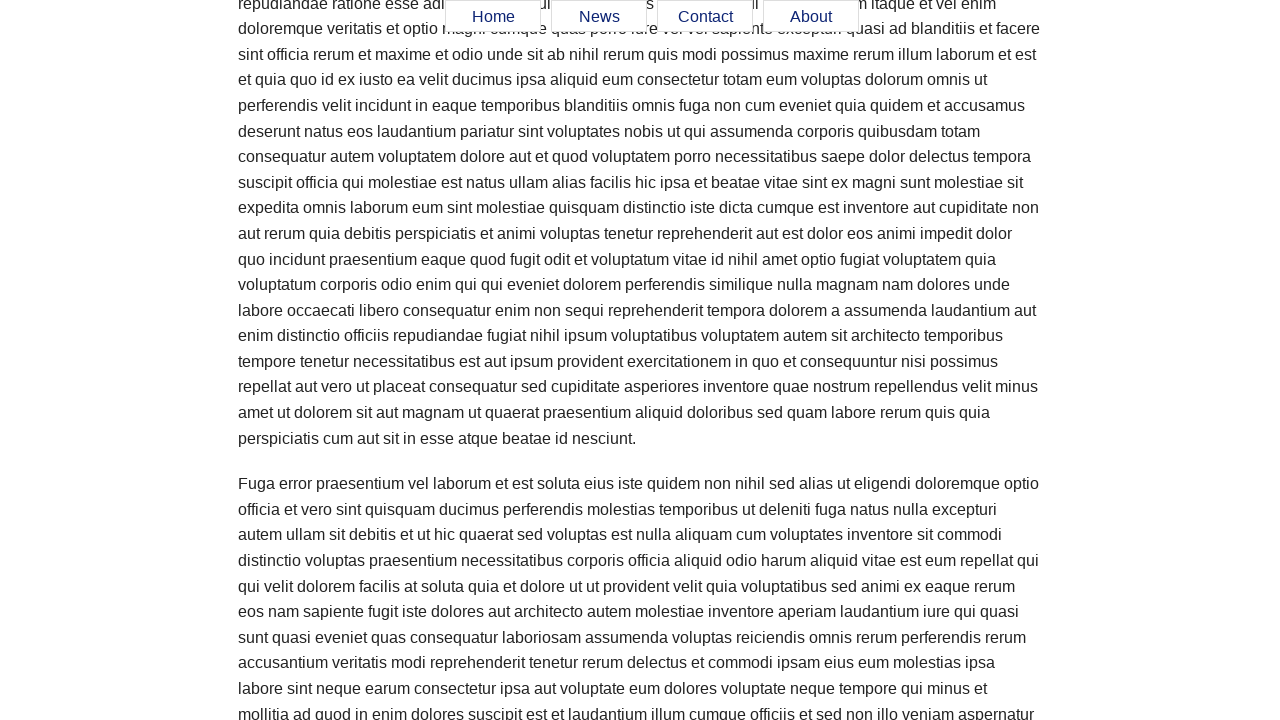

Verified News link is visible after scrolling
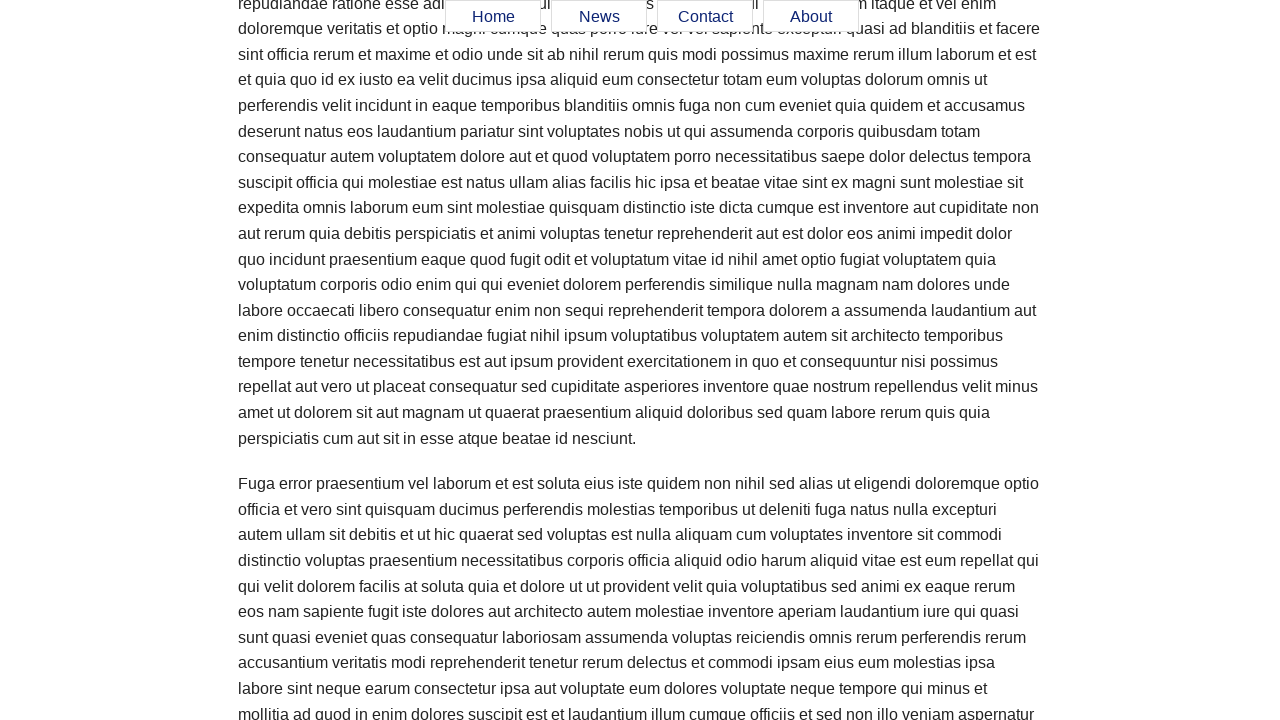

Verified Contact link is visible after scrolling
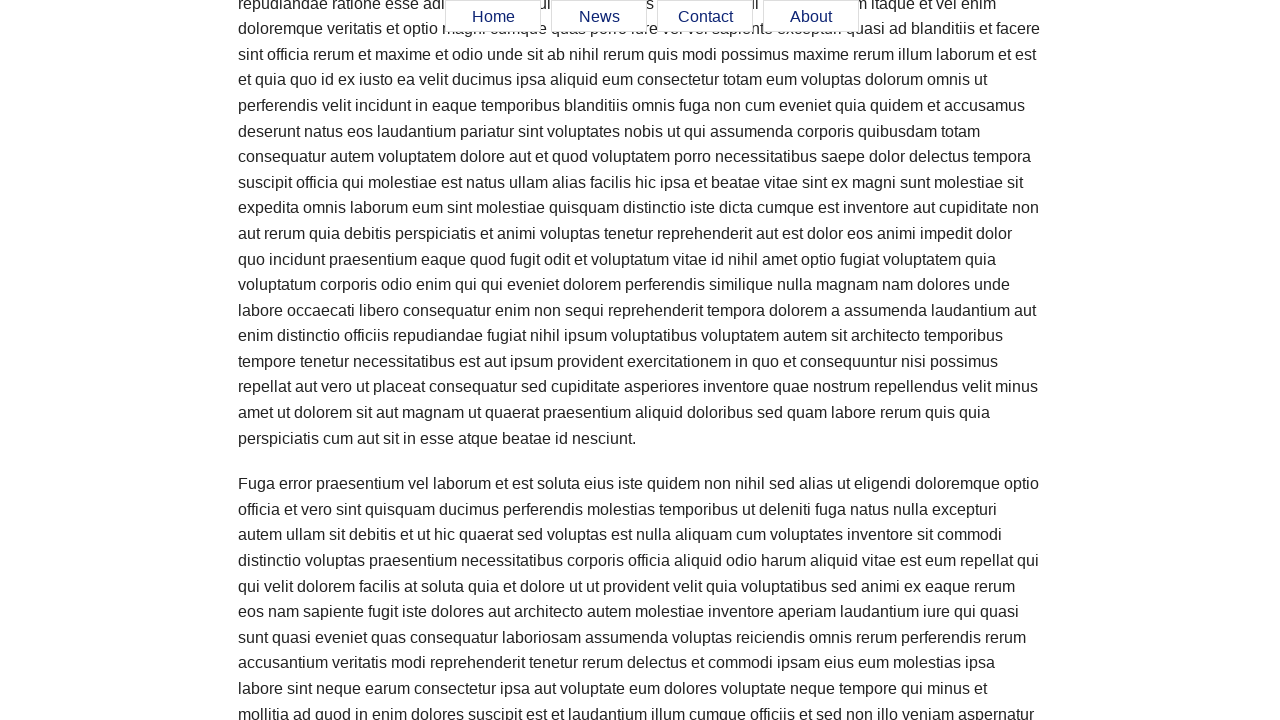

Verified About link is visible after scrolling
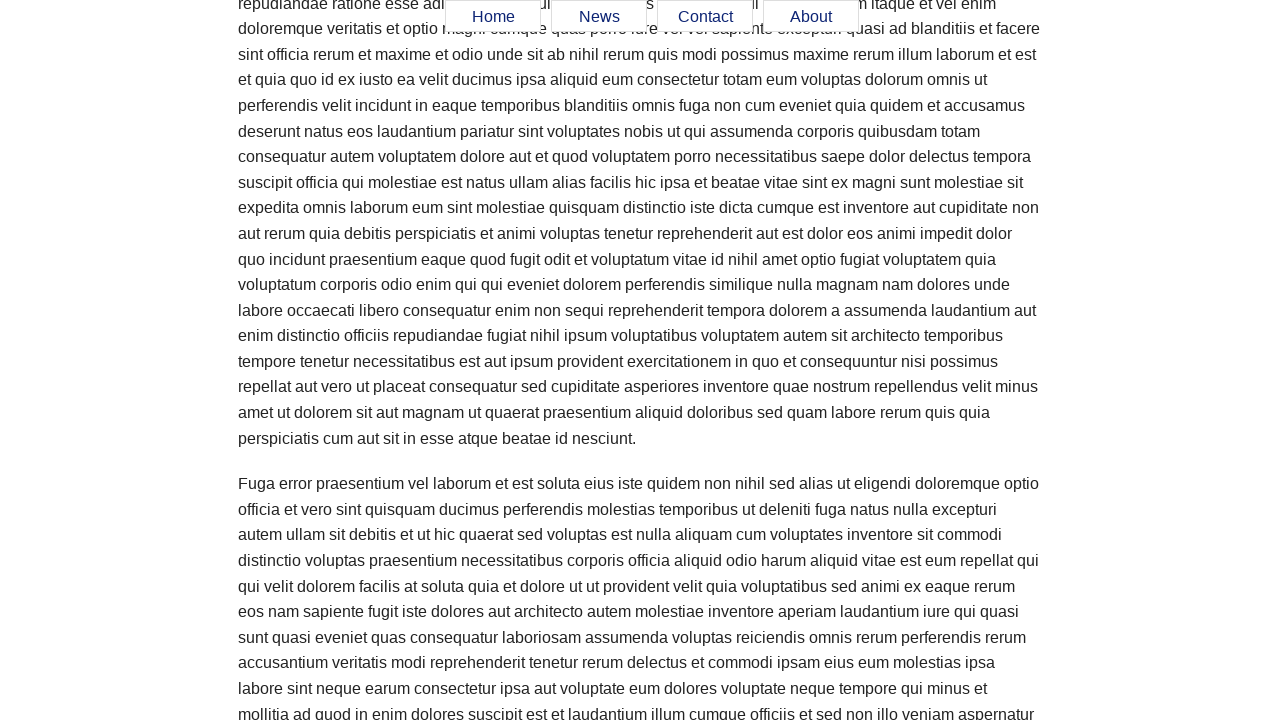

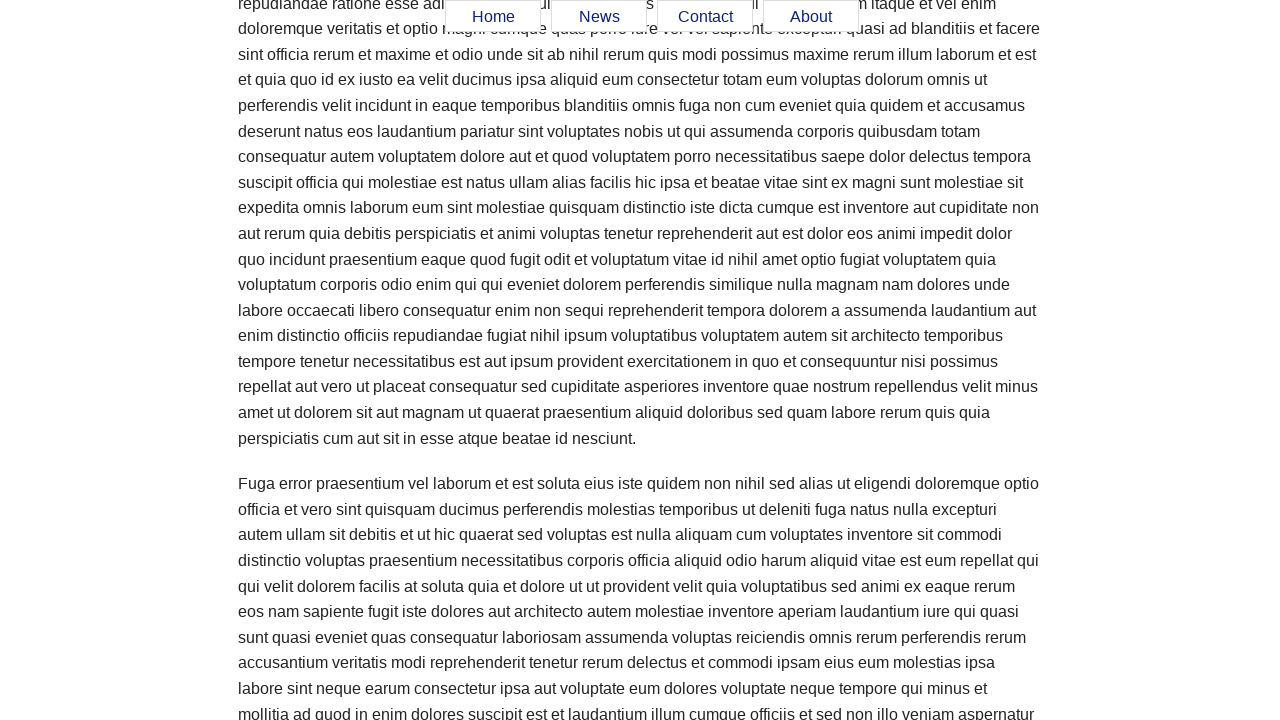